Tests right-click (context click) functionality on a button element to trigger a context menu on a jQuery contextMenu demo page

Starting URL: http://swisnl.github.io/jQuery-contextMenu/demo.html

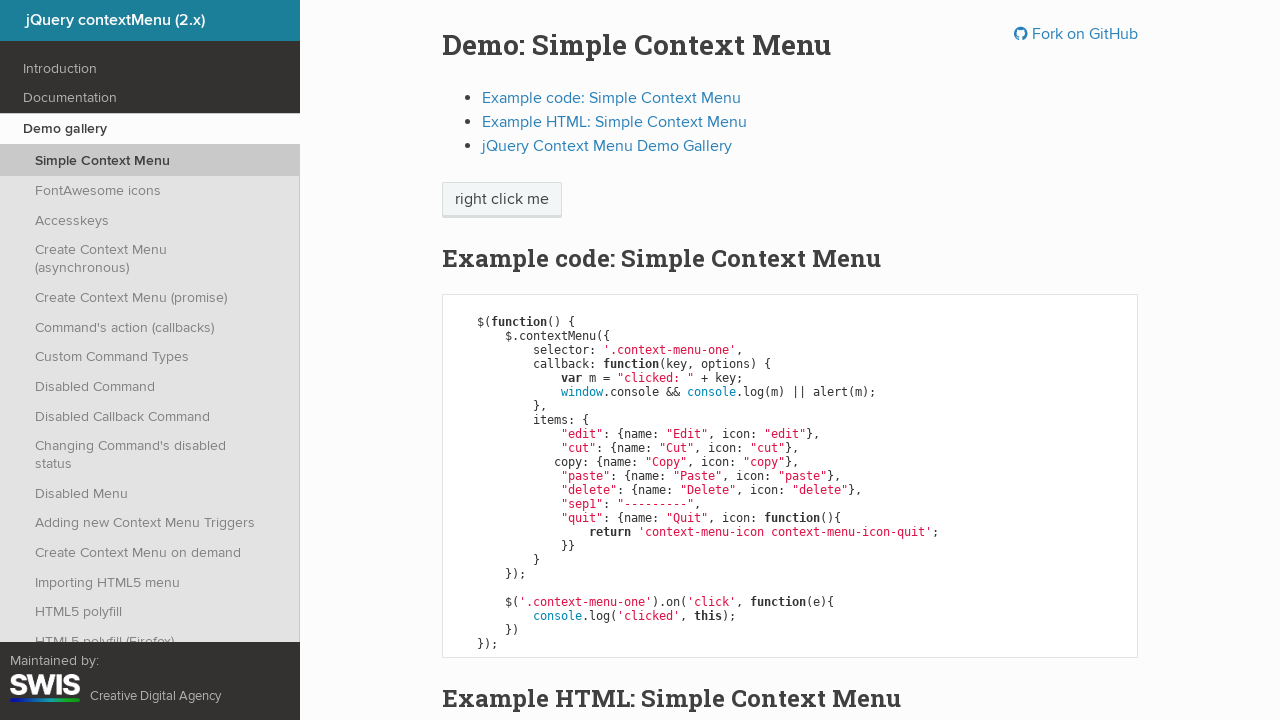

Located the button element with class 'btn-neutral'
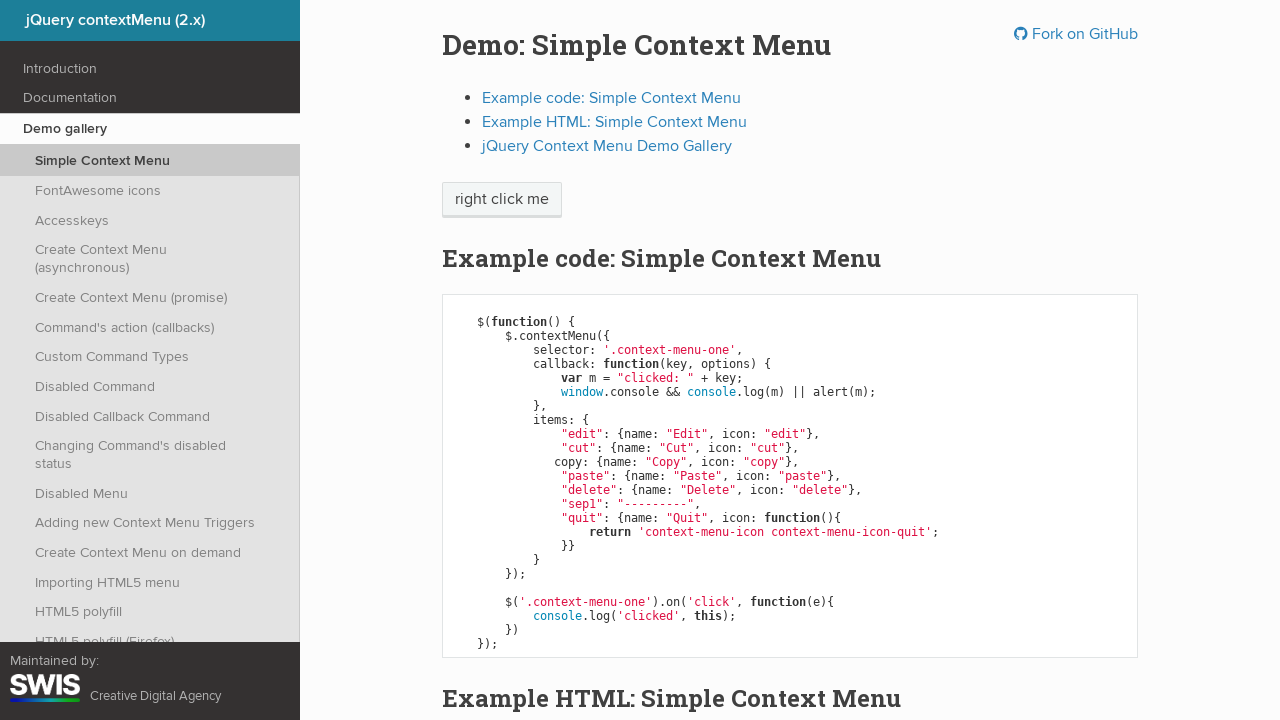

Right-clicked on the button element to trigger context menu at (502, 200) on span.btn-neutral
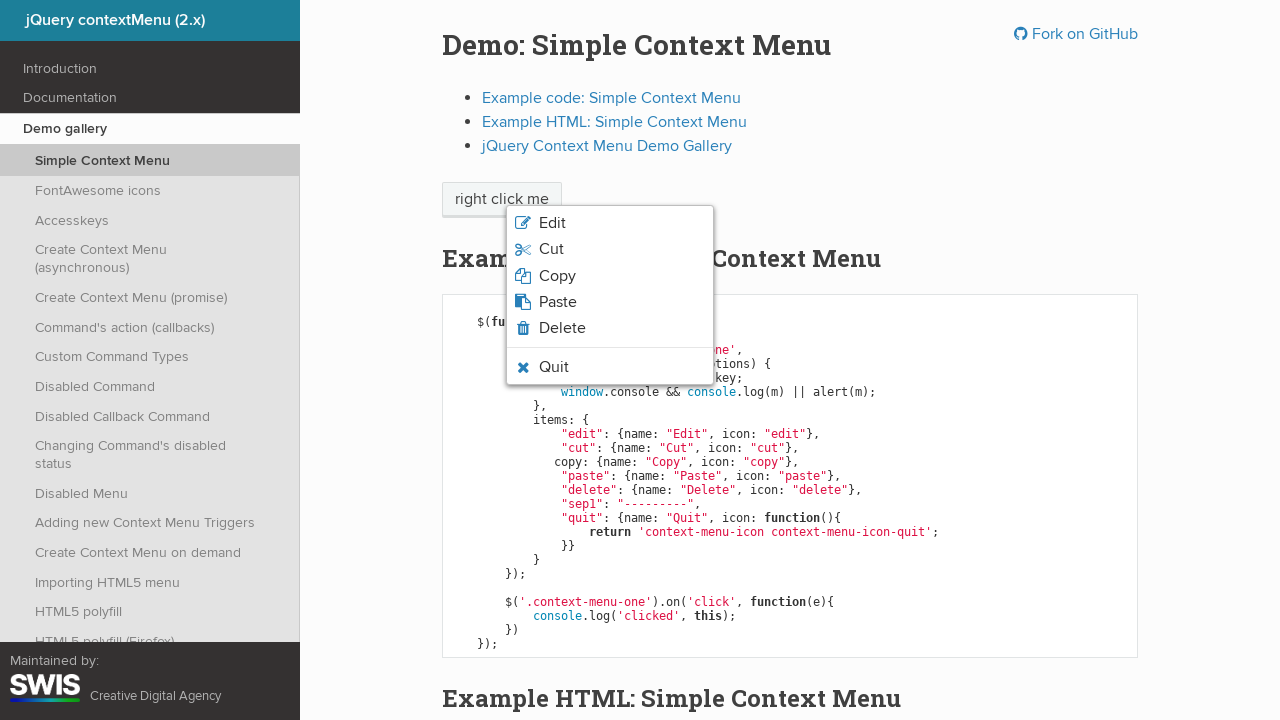

Context menu appeared on the page
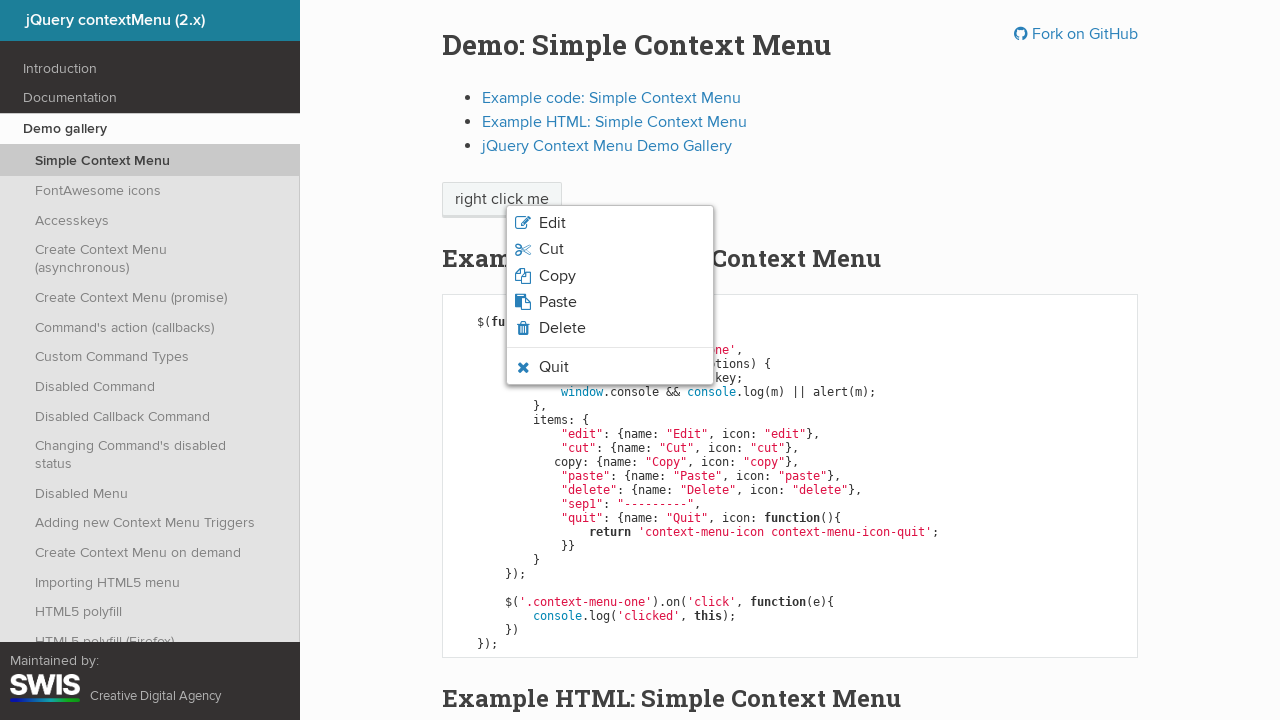

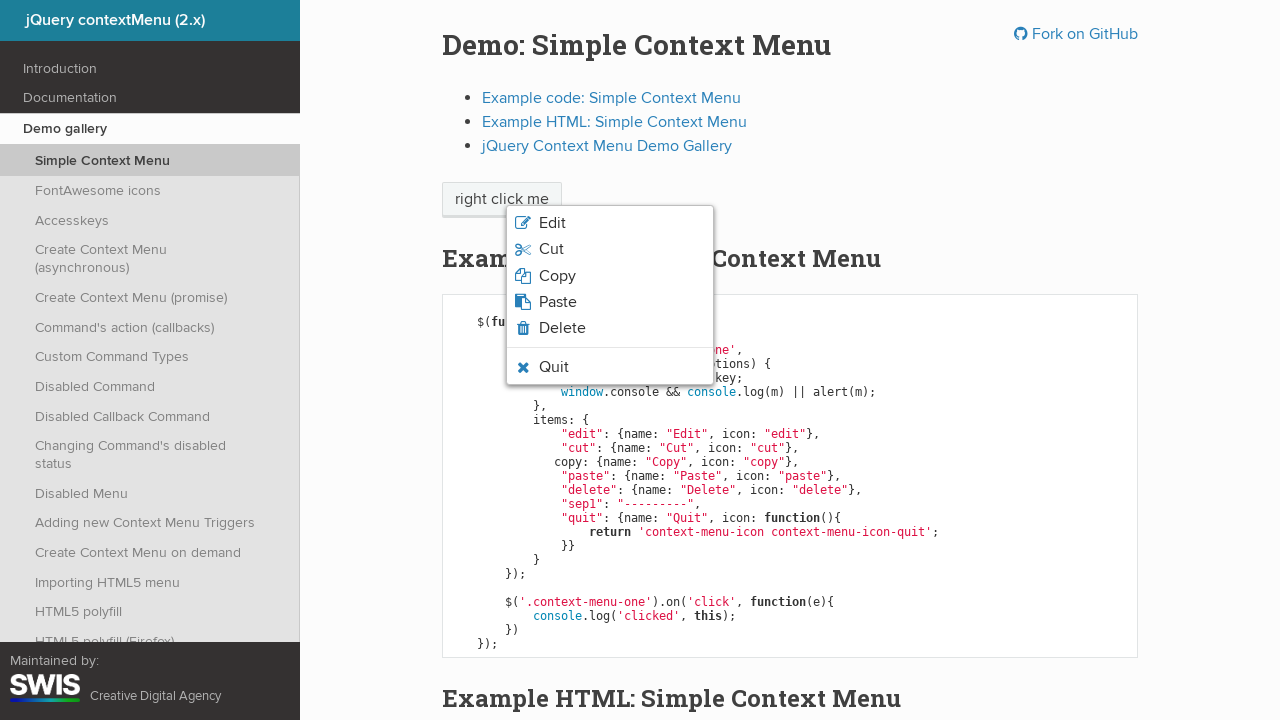